Tests AJAX loading functionality by clicking a button and waiting for content to load, then navigates to another page to test load delays

Starting URL: http://uitestingplayground.com/ajax

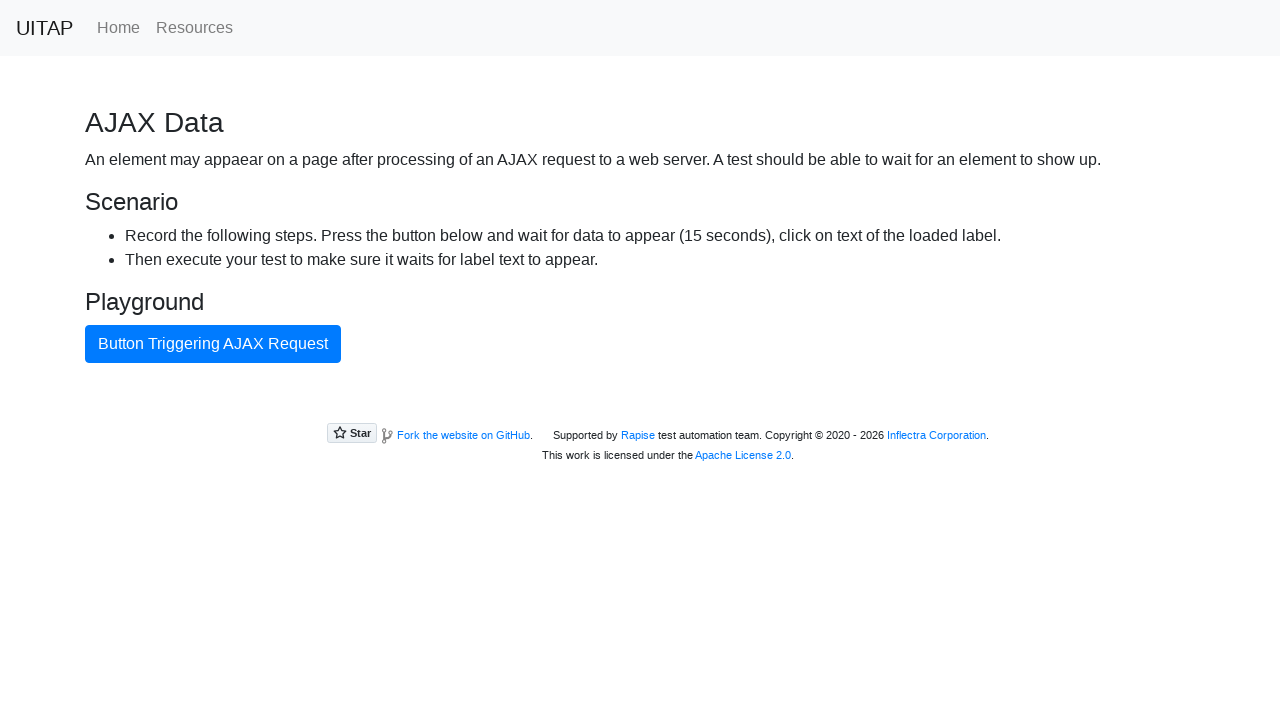

Clicked AJAX button to trigger data loading at (213, 344) on #ajaxButton
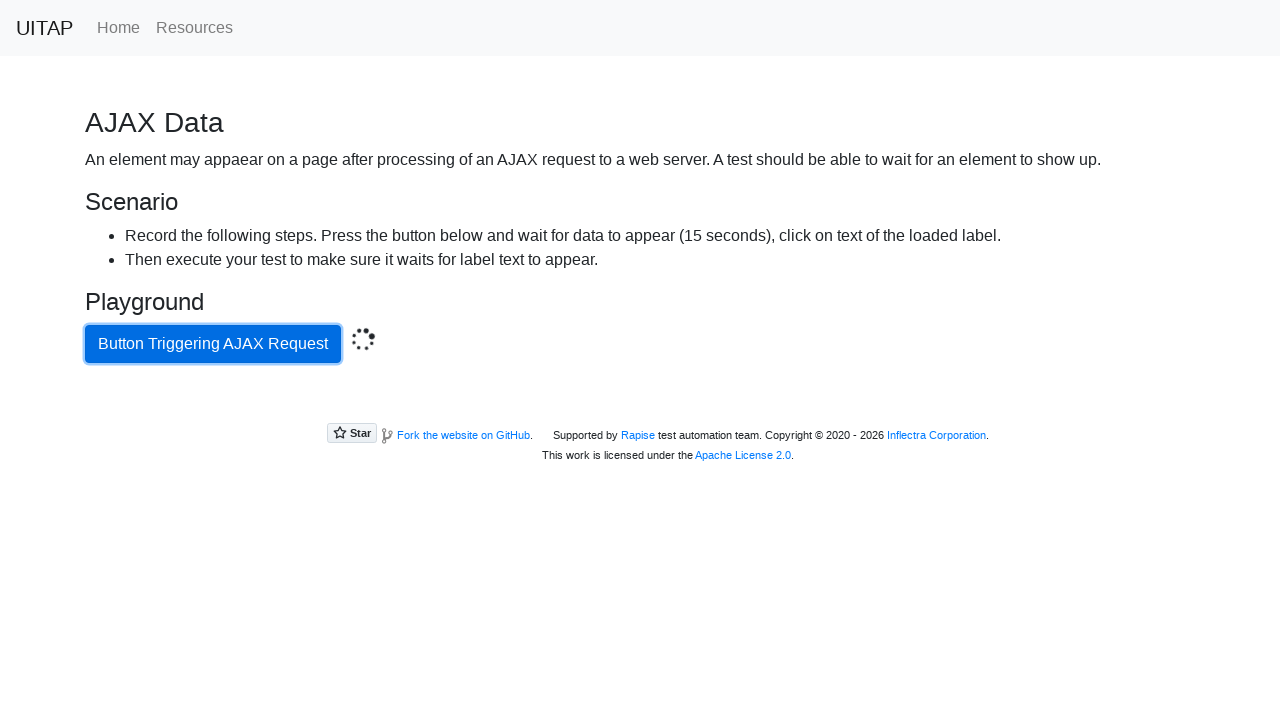

AJAX content loaded with expected text 'Data loaded with AJAX get request.'
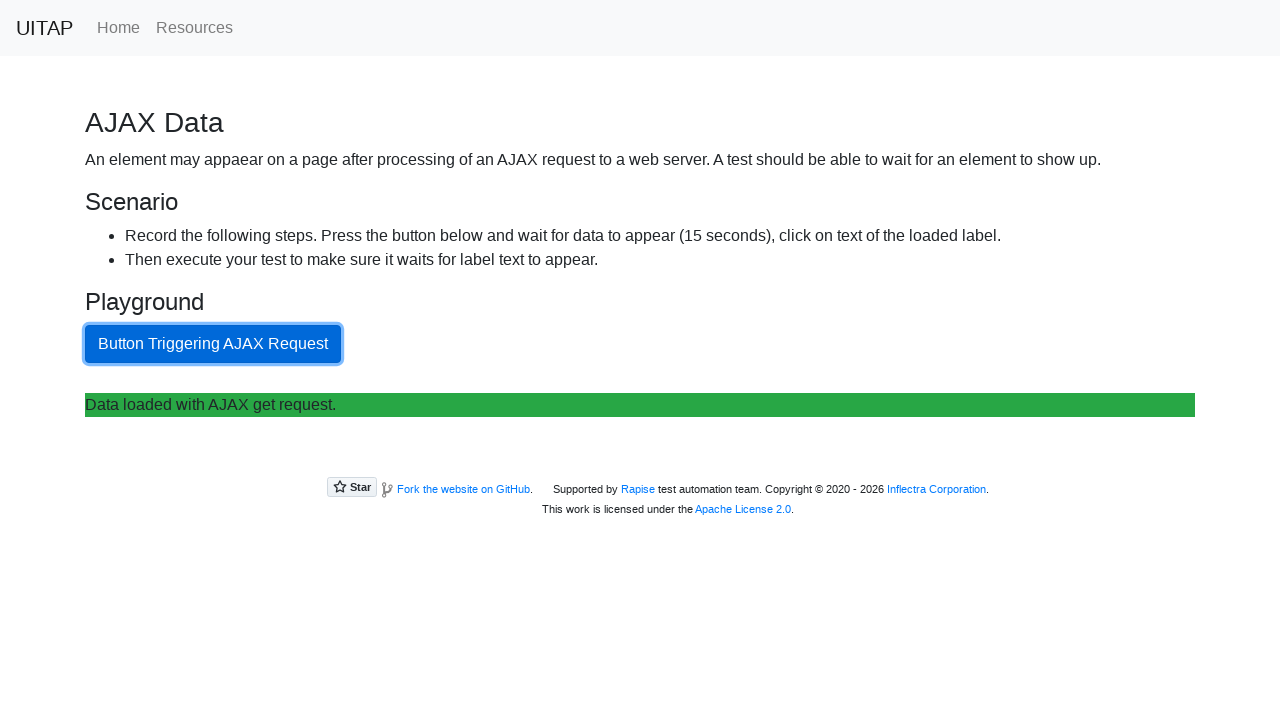

Retrieved loaded text content from AJAX response
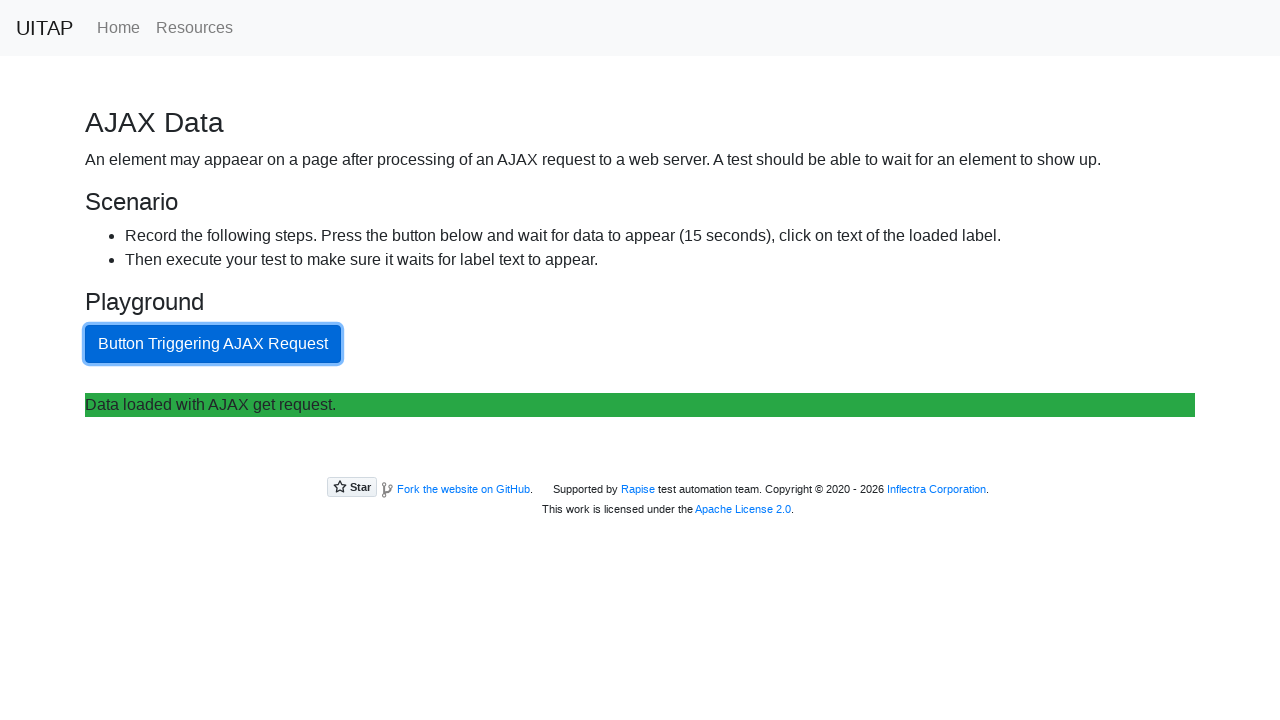

Navigated to UITestingPlayground main page
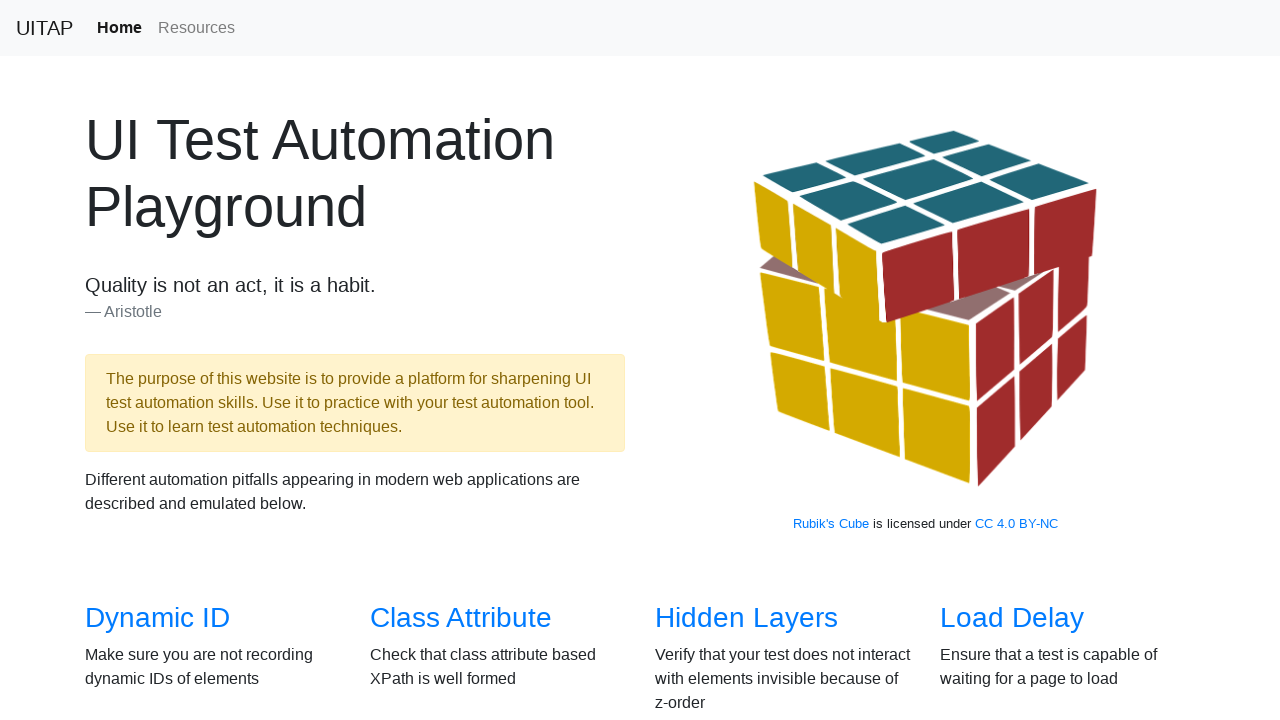

Clicked on 'Load Delay' link to navigate to load delay test page at (1012, 618) on a:has-text('Load Delay')
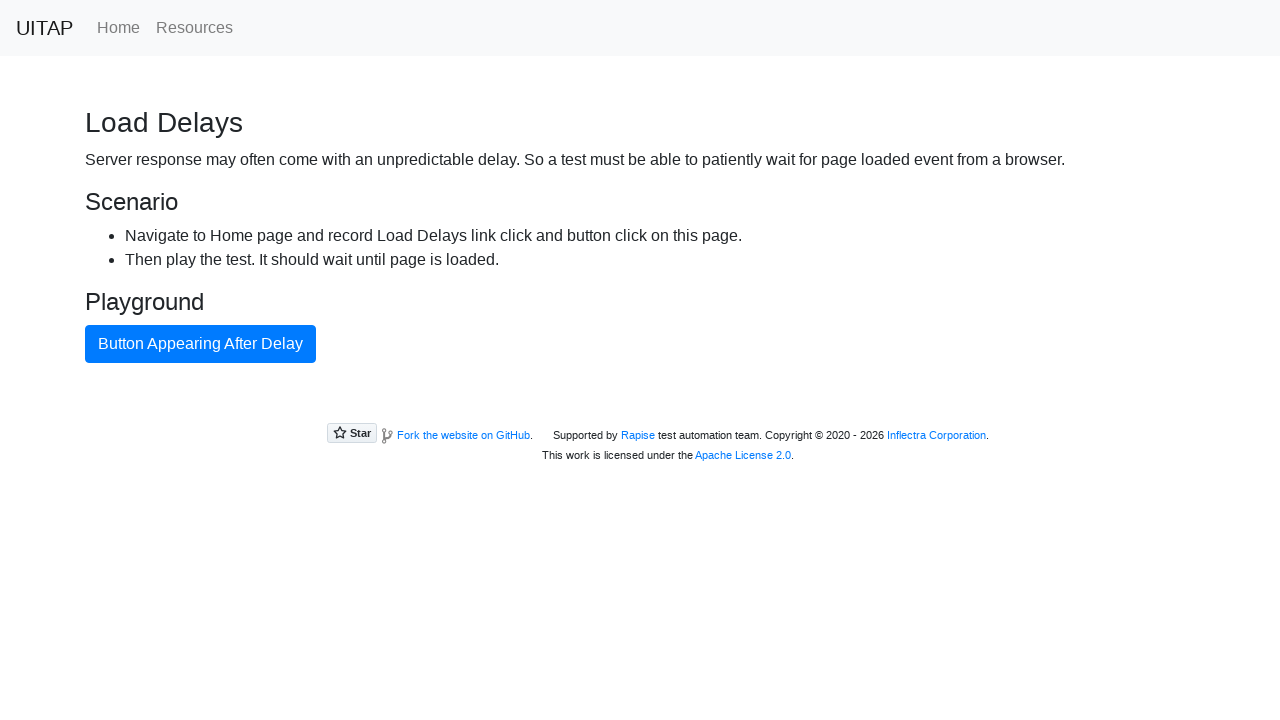

Clicked primary button to test load delay functionality at (200, 344) on .btn.btn-primary
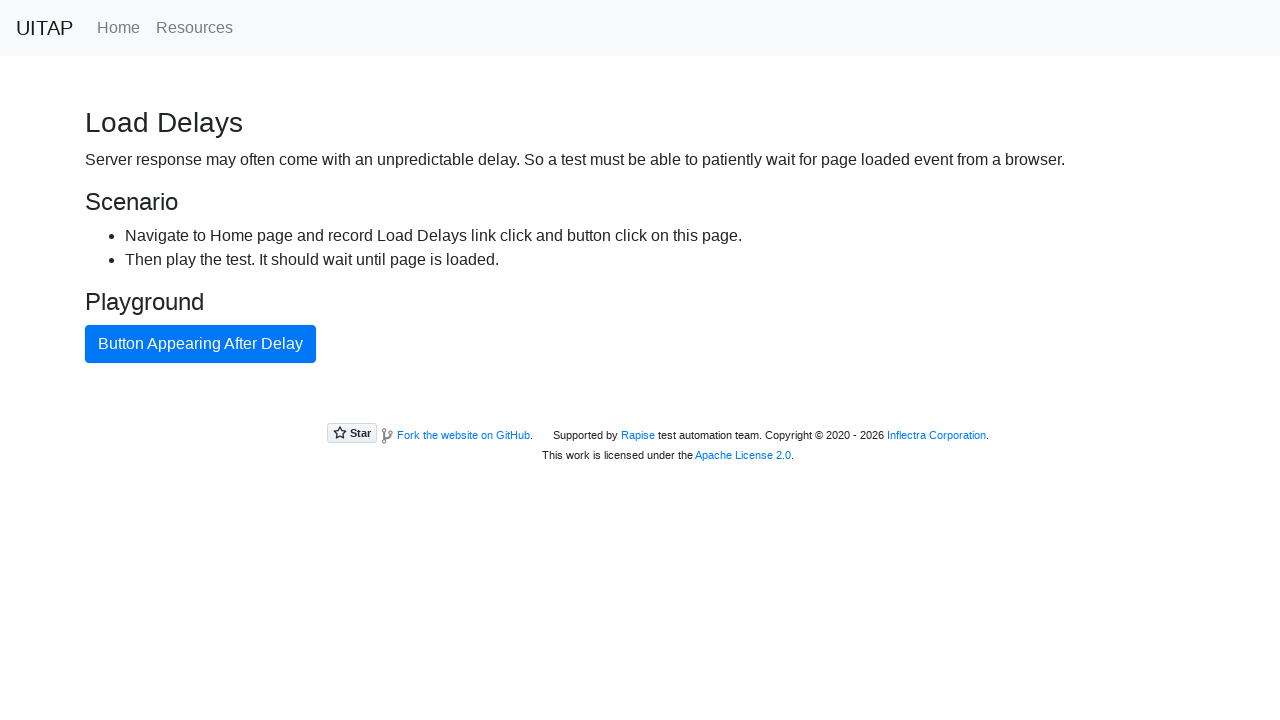

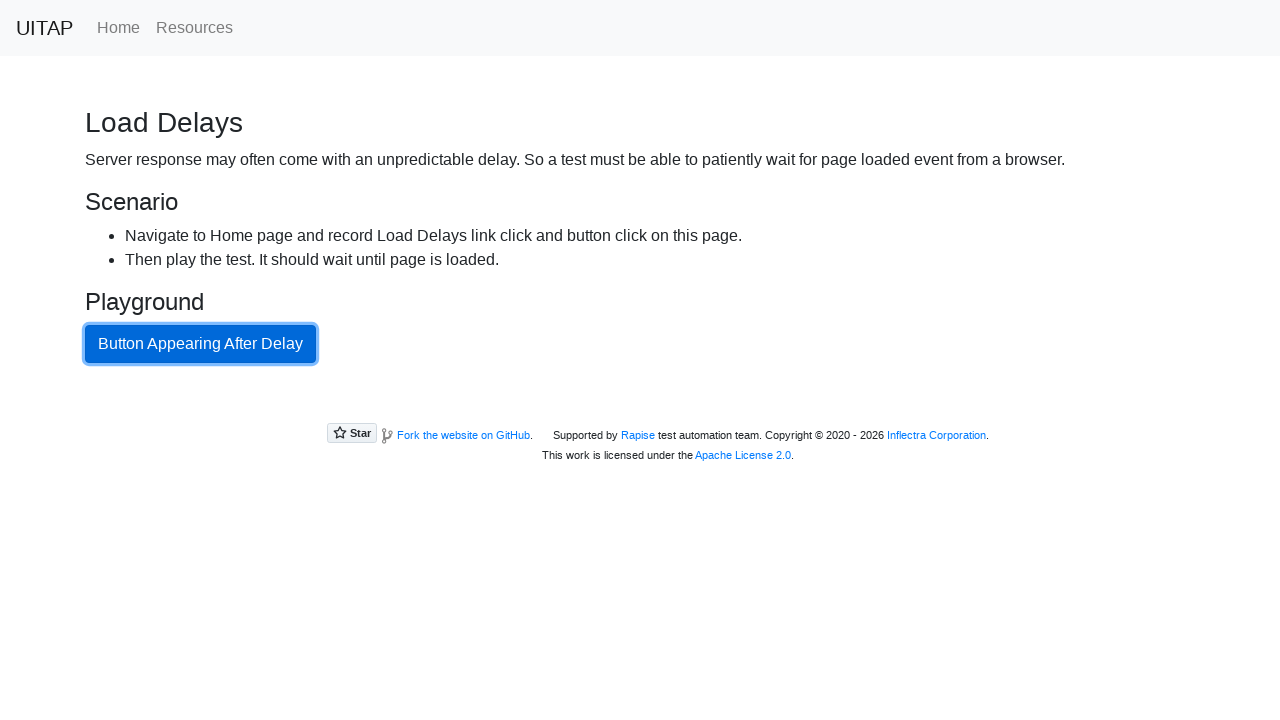